Tests un-marking items as complete by unchecking their checkboxes

Starting URL: https://demo.playwright.dev/todomvc

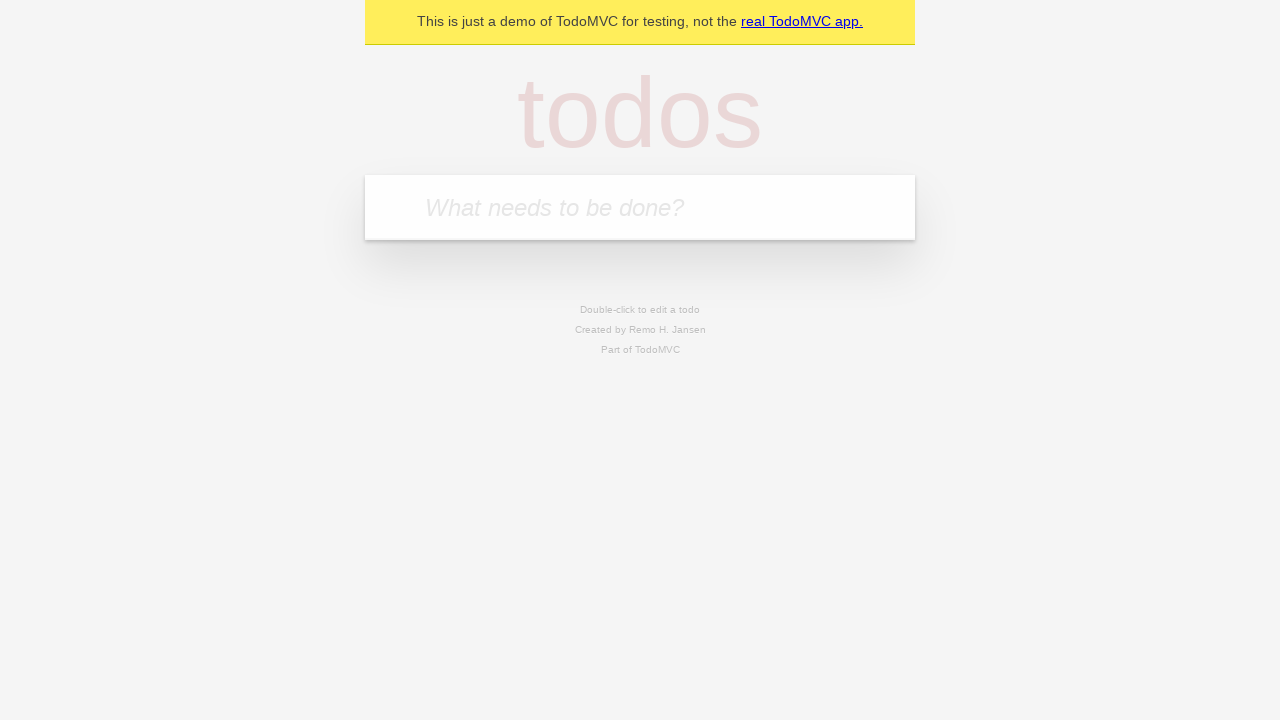

Filled input field with 'buy some cheese' on internal:attr=[placeholder="What needs to be done?"i]
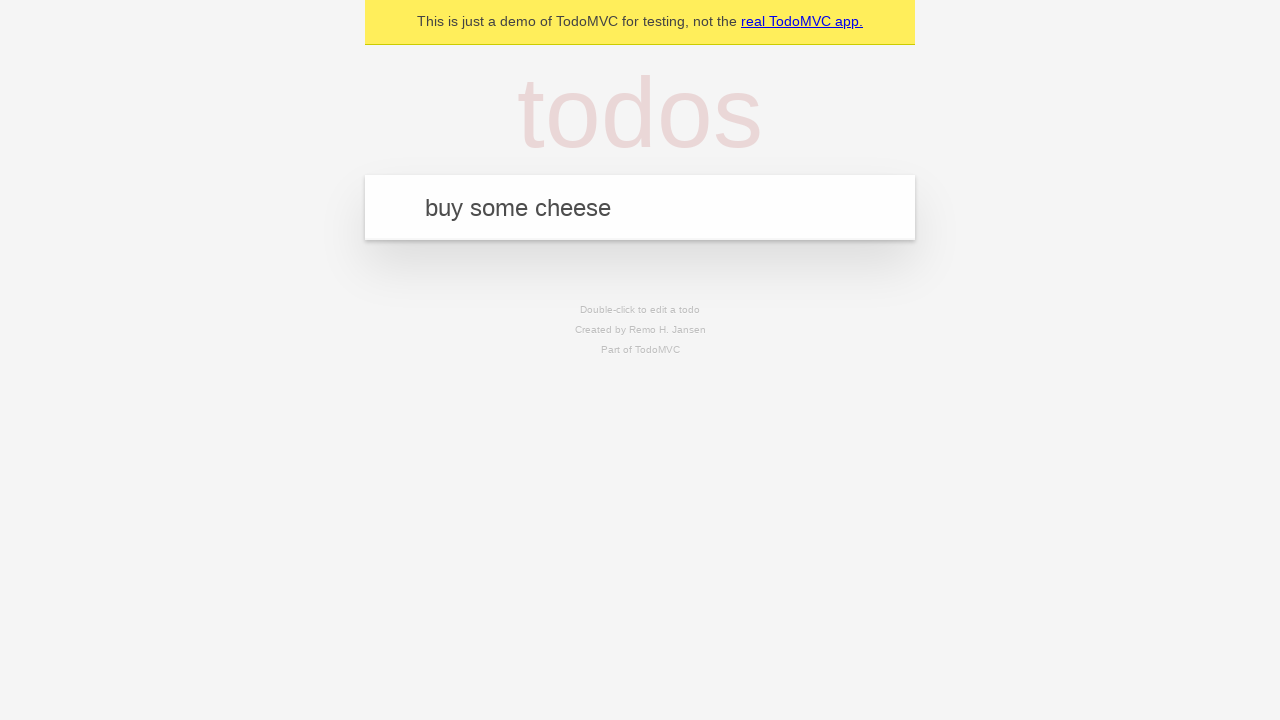

Pressed Enter to add first todo item on internal:attr=[placeholder="What needs to be done?"i]
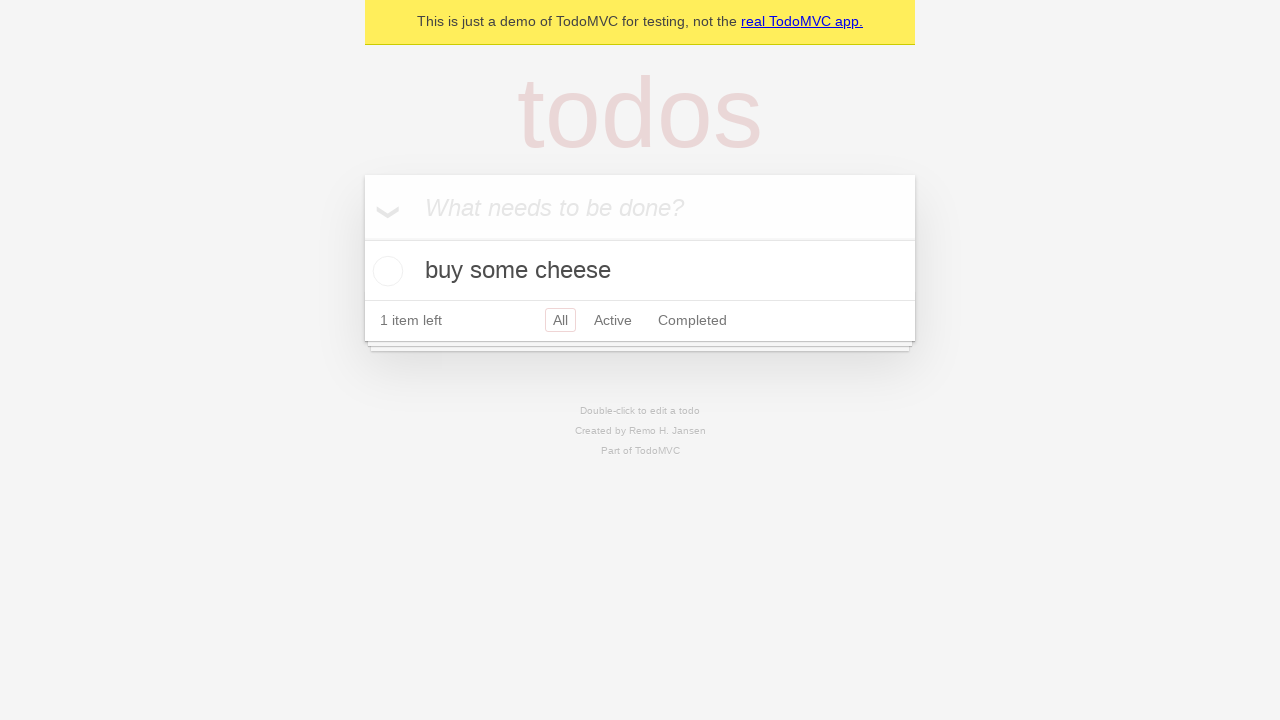

Filled input field with 'feed the cat' on internal:attr=[placeholder="What needs to be done?"i]
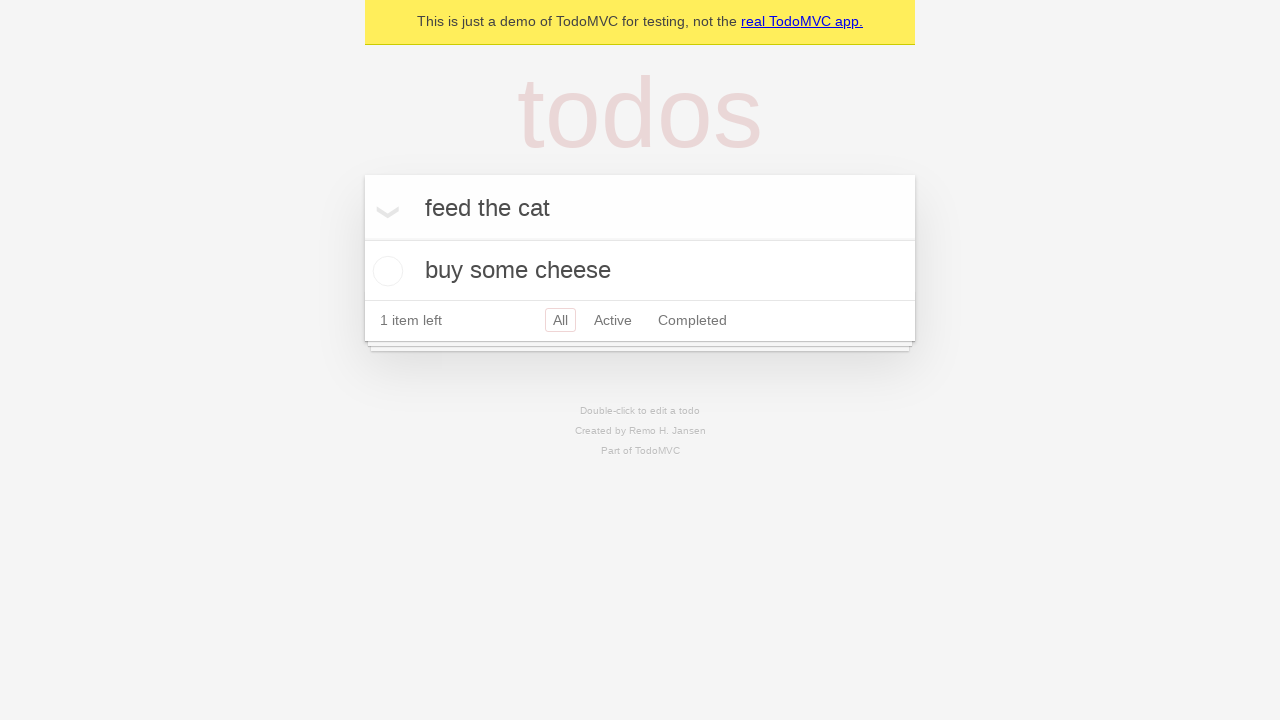

Pressed Enter to add second todo item on internal:attr=[placeholder="What needs to be done?"i]
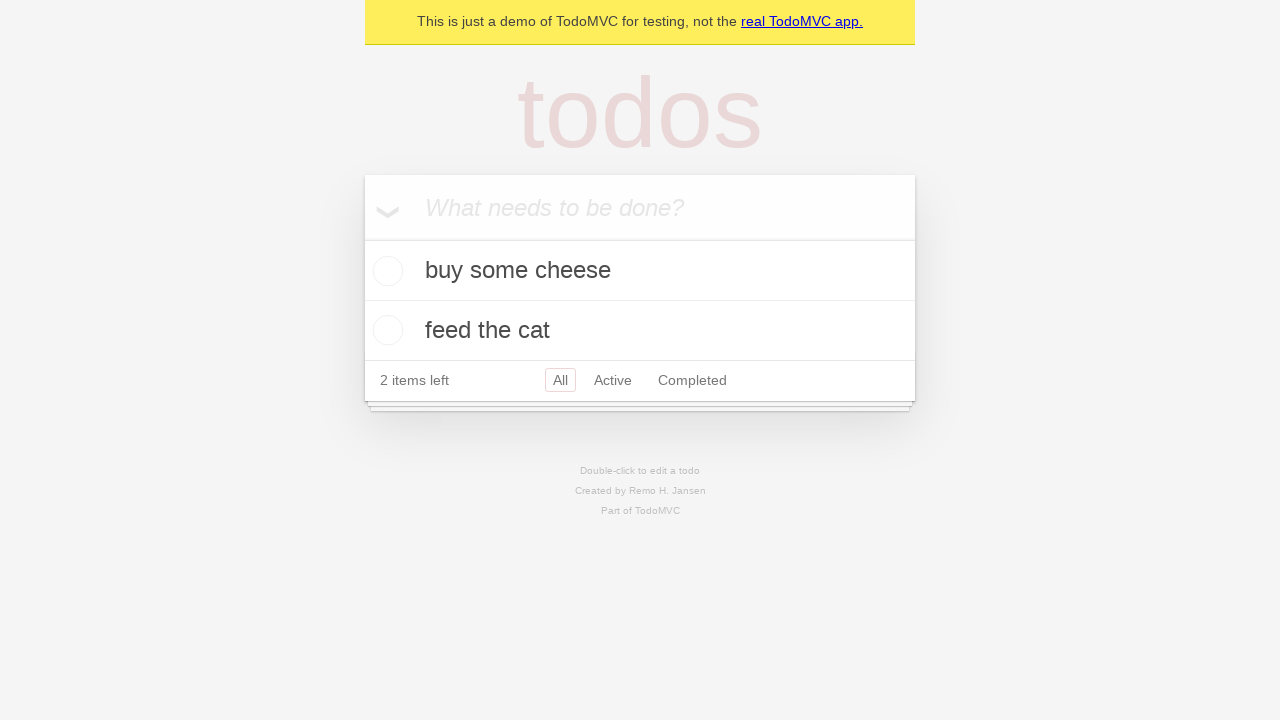

Checked the checkbox for the first todo item at (385, 271) on internal:testid=[data-testid="todo-item"s] >> nth=0 >> internal:role=checkbox
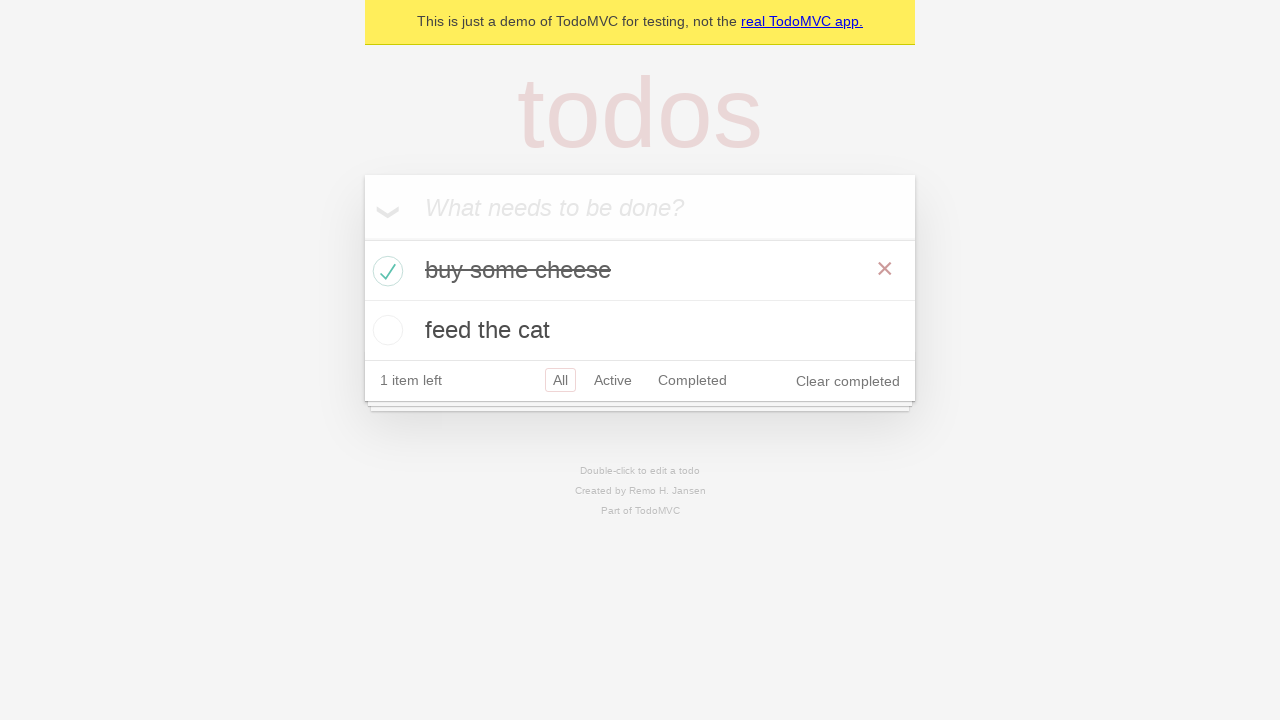

Unchecked the checkbox for the first todo item to mark it incomplete at (385, 271) on internal:testid=[data-testid="todo-item"s] >> nth=0 >> internal:role=checkbox
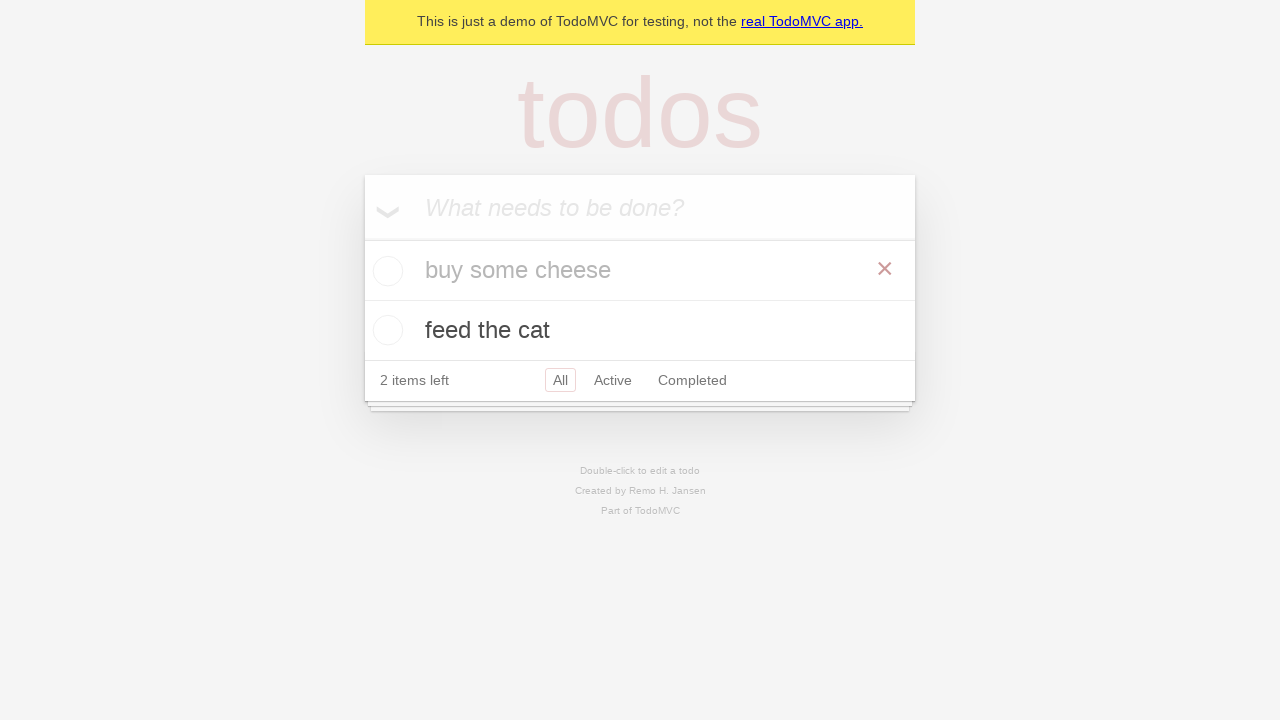

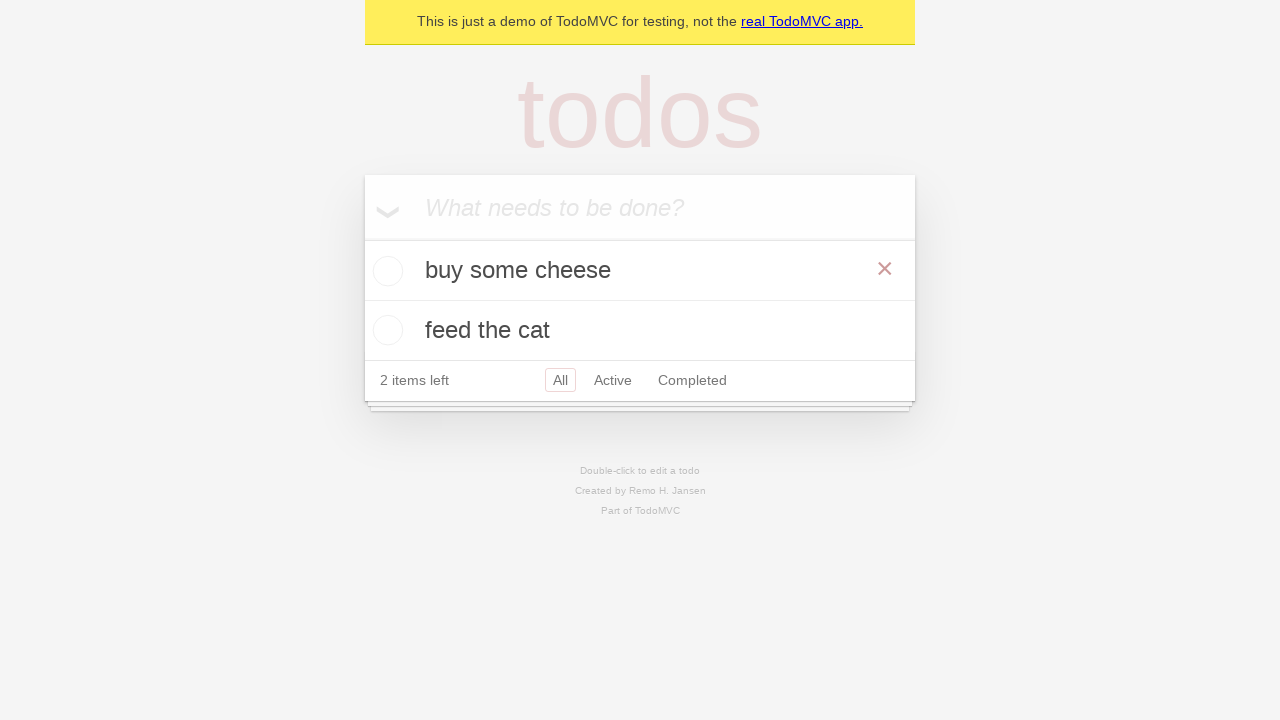